Tests typing text character by character with delays in the search field

Starting URL: https://naveenautomationlabs.com/opencart/

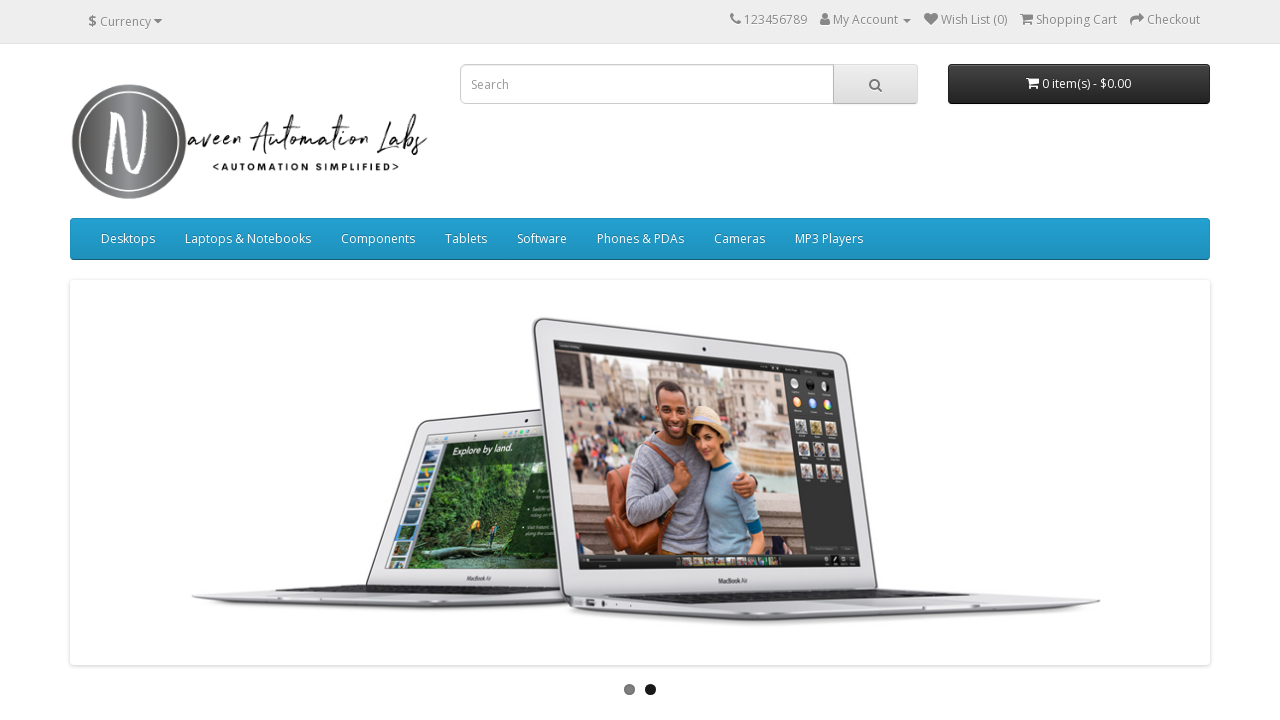

Located search field element
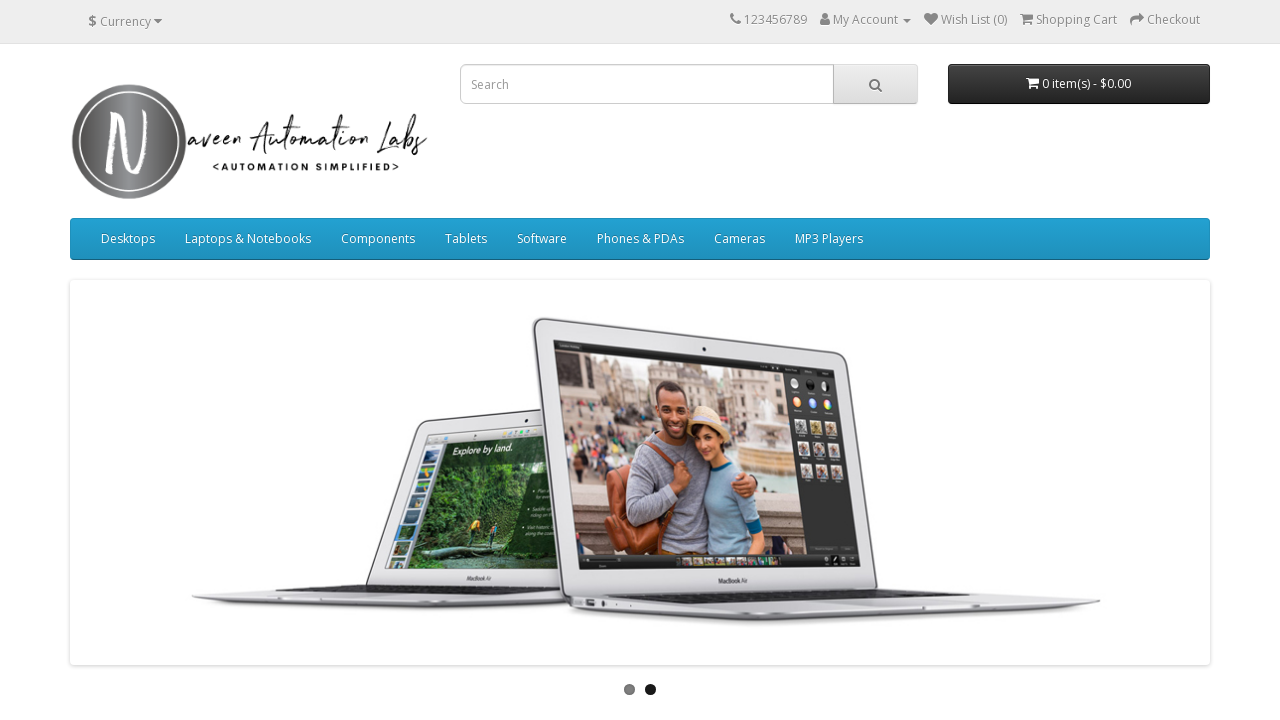

Typed character 'm' in search field on input[name='search']
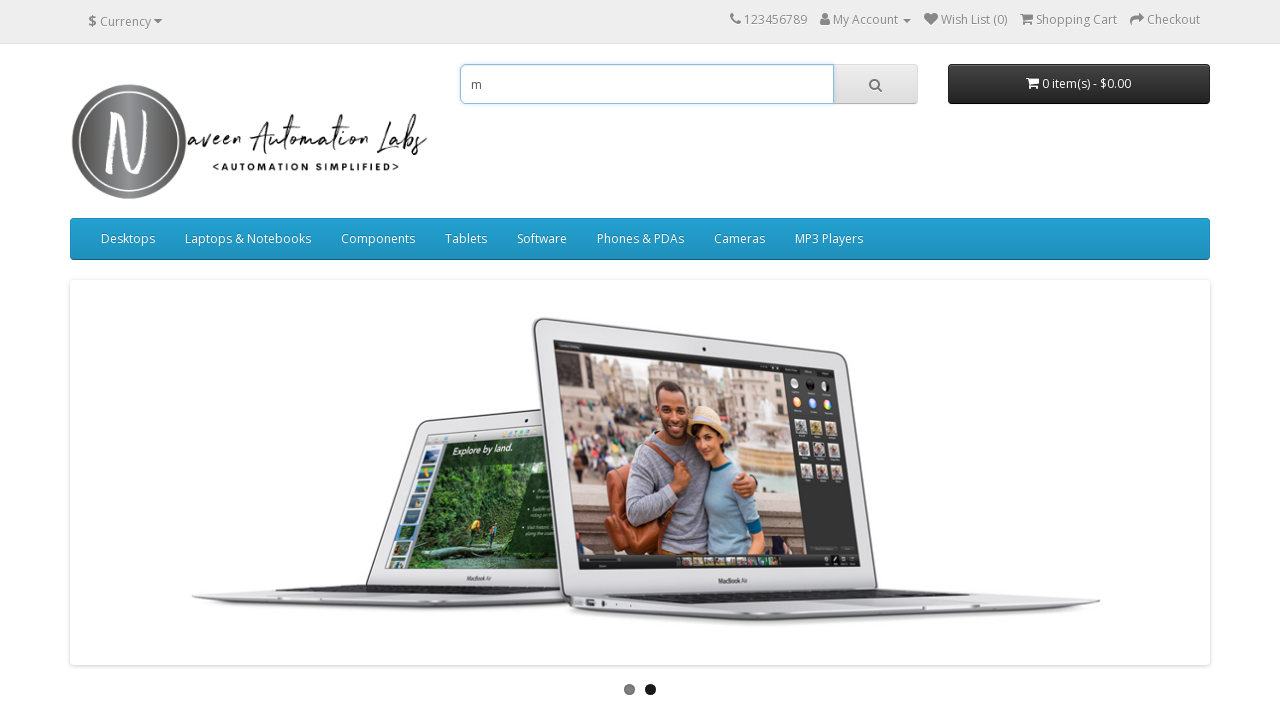

Paused 2 seconds after typing 'm'
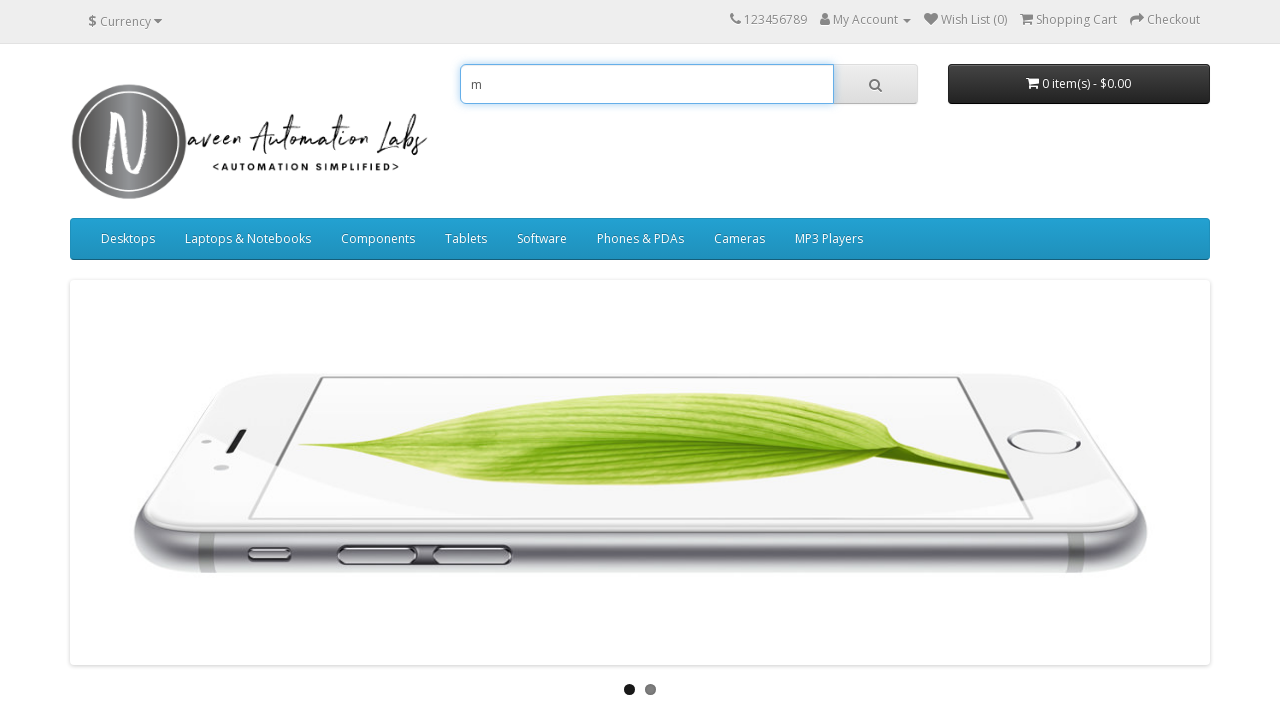

Typed character 'a' in search field on input[name='search']
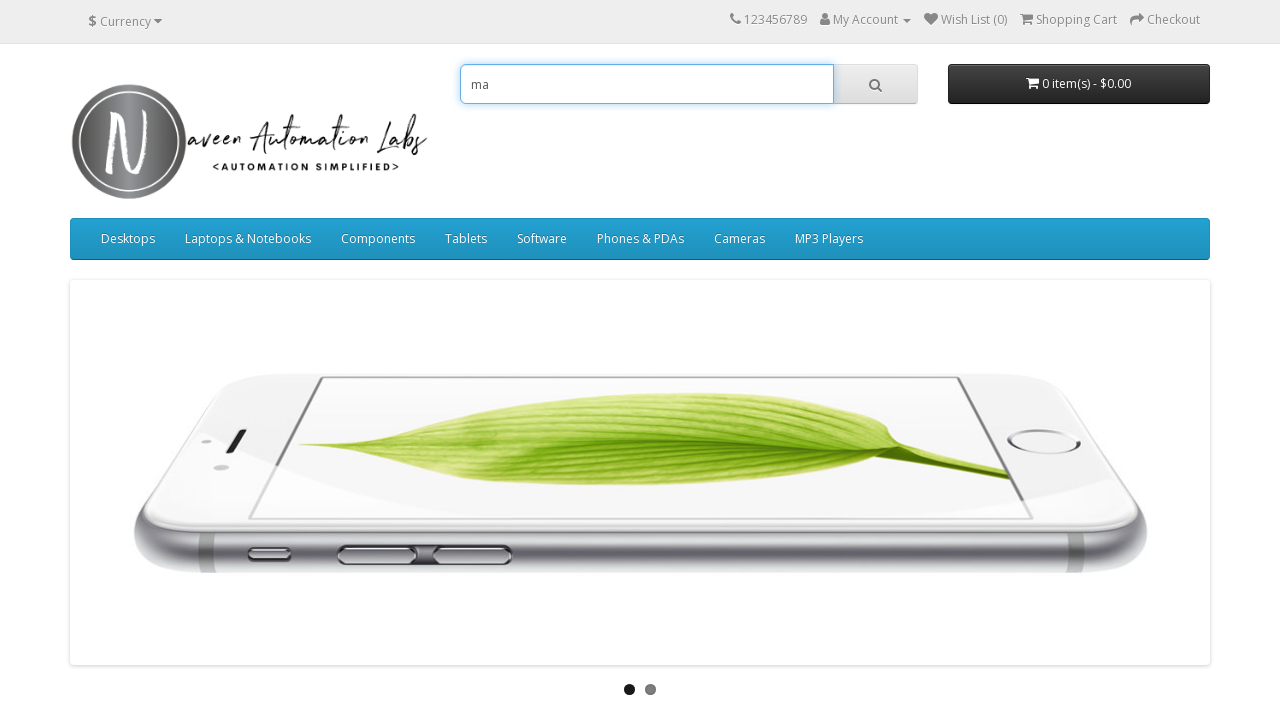

Paused 2 seconds after typing 'a'
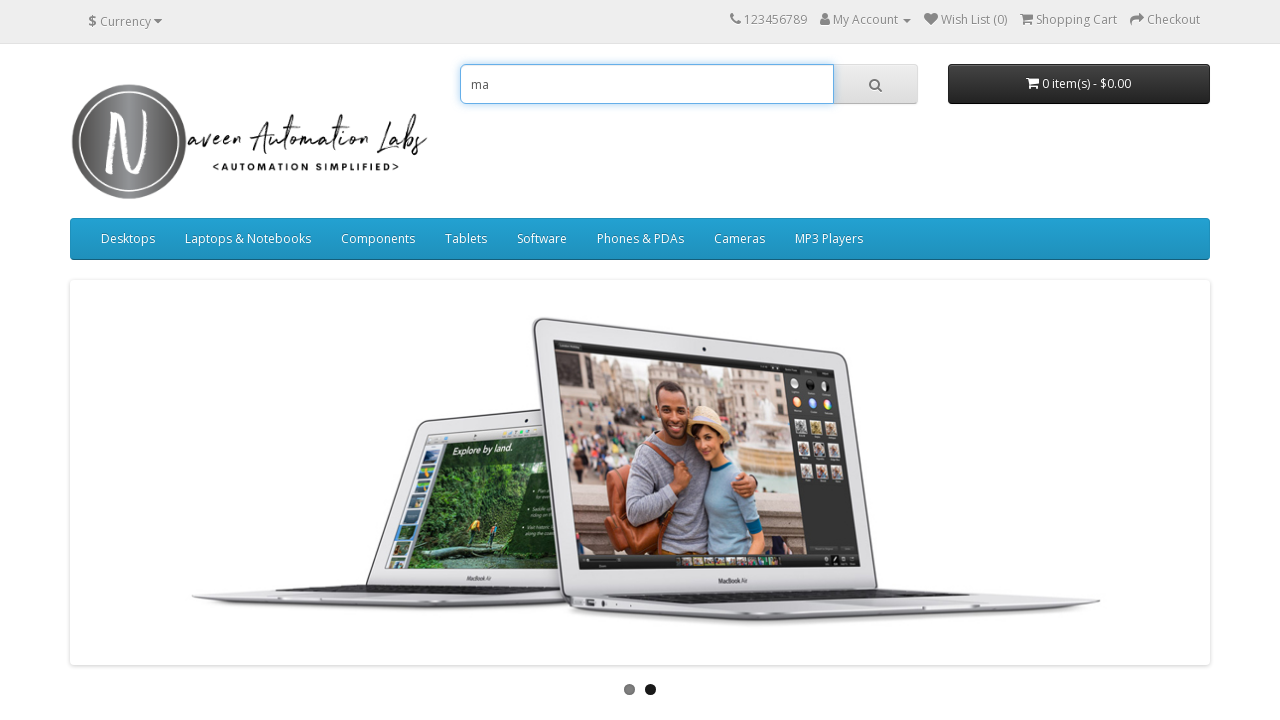

Typed character 'c' in search field on input[name='search']
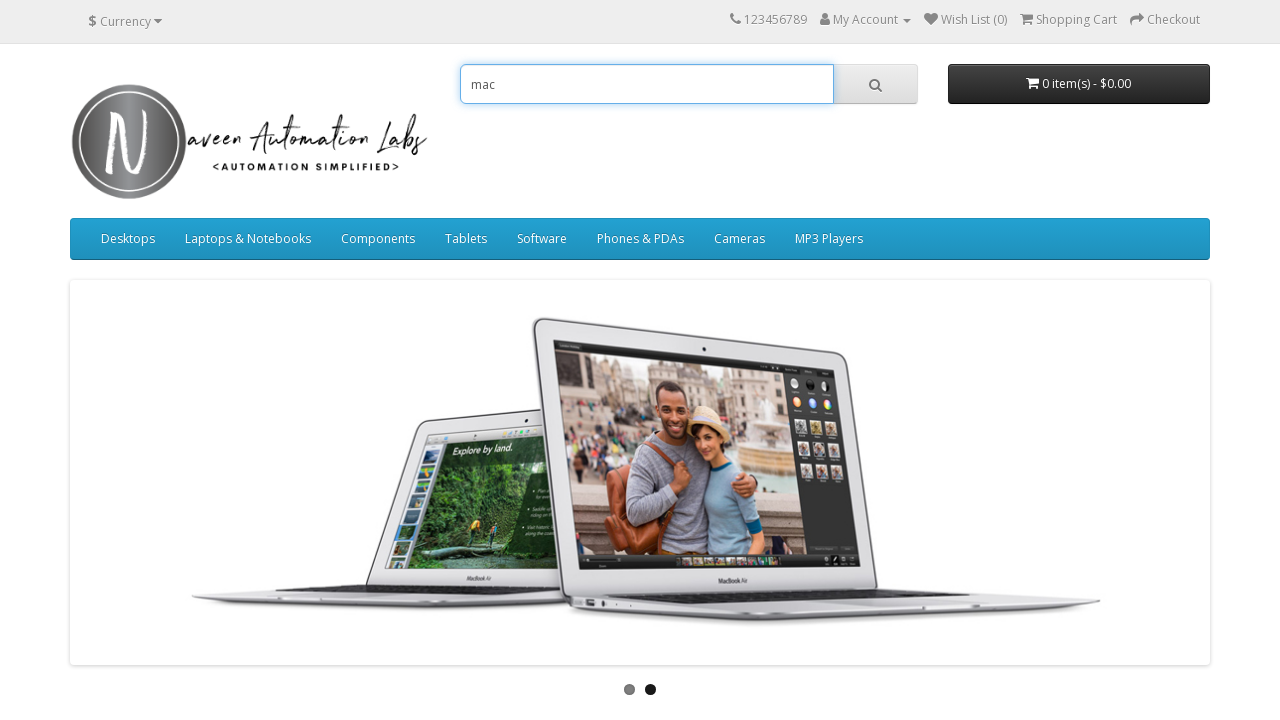

Paused 2 seconds after typing 'c'
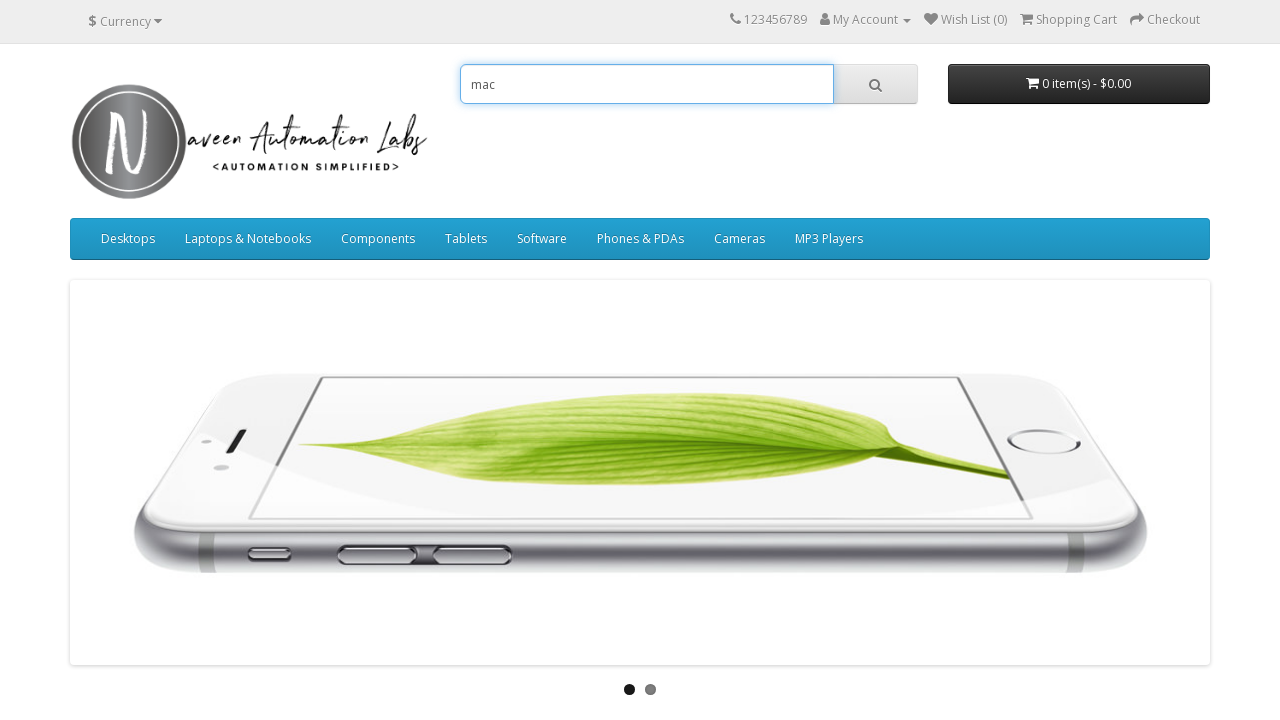

Typed character 'b' in search field on input[name='search']
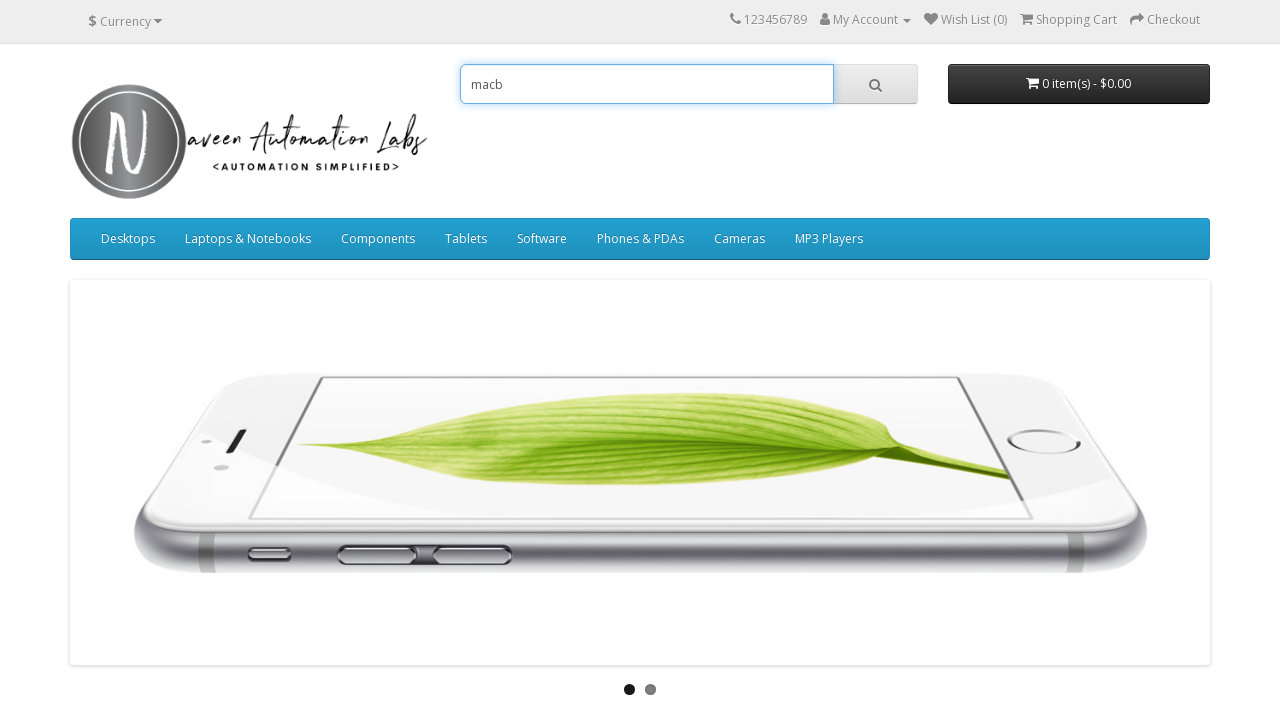

Paused 2 seconds after typing 'b'
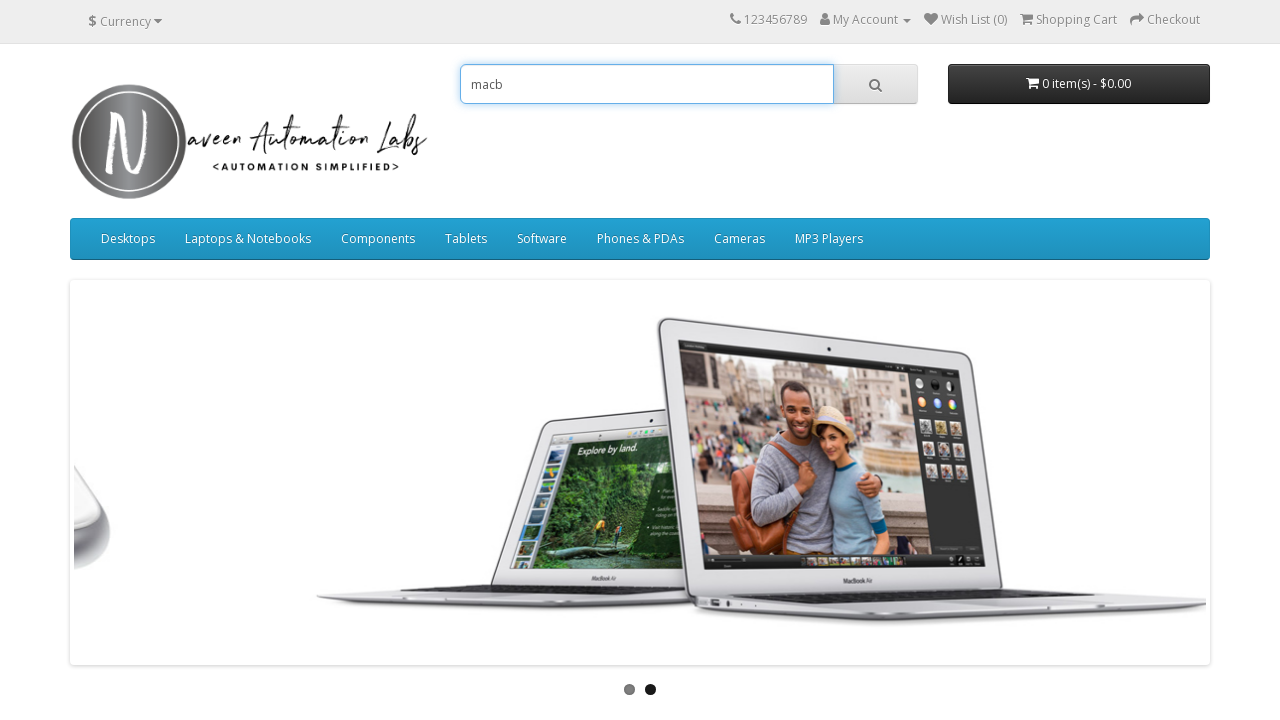

Typed character 'o' in search field on input[name='search']
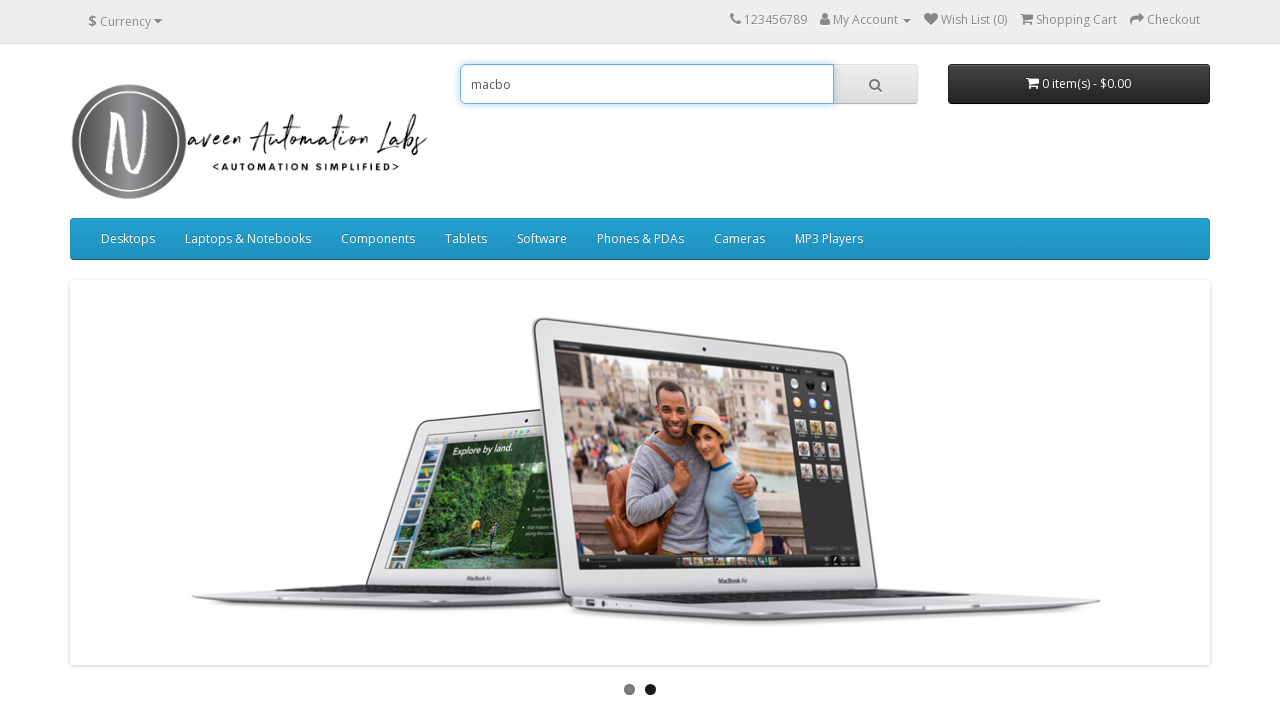

Paused 2 seconds after typing 'o'
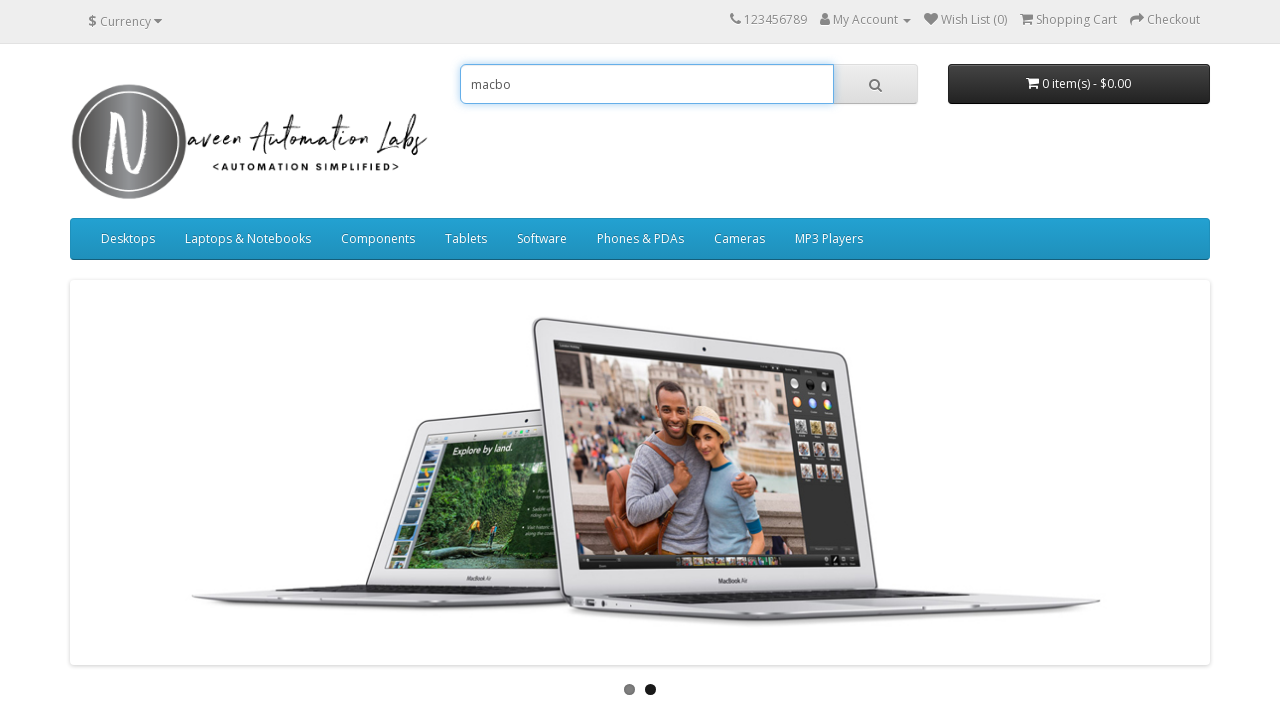

Typed character 'o' in search field on input[name='search']
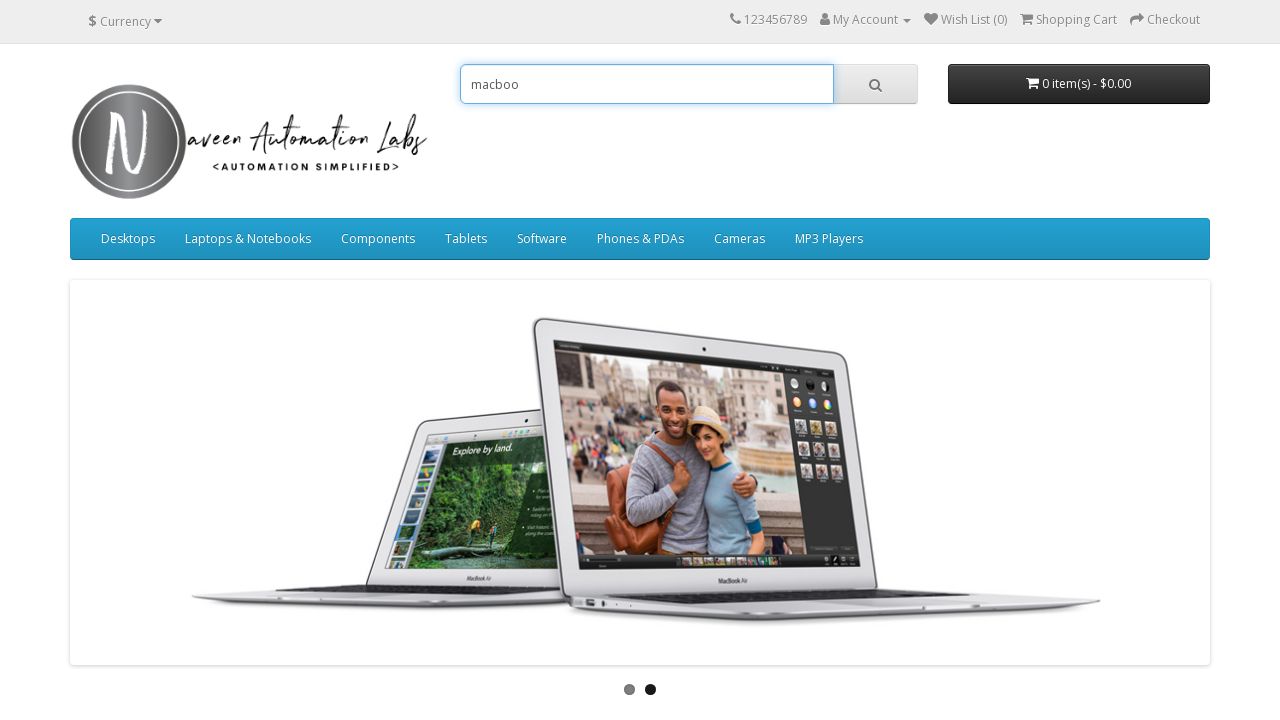

Paused 2 seconds after typing 'o'
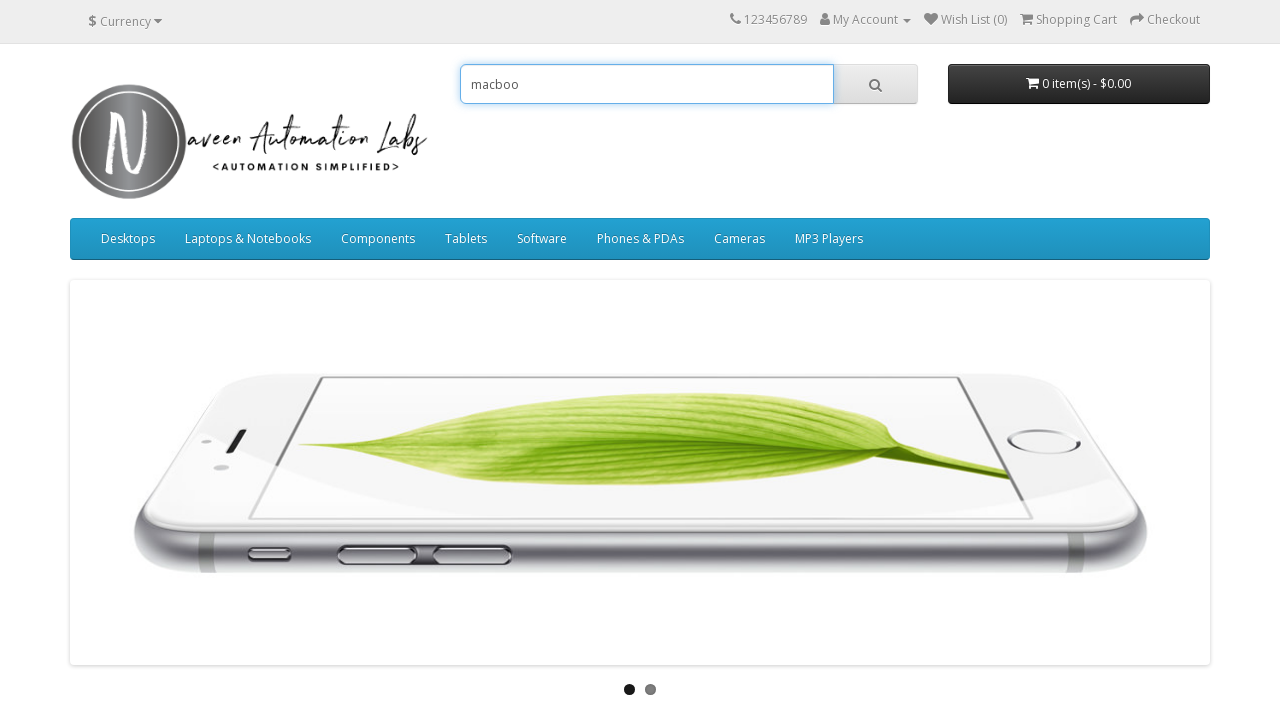

Typed character 'k' in search field on input[name='search']
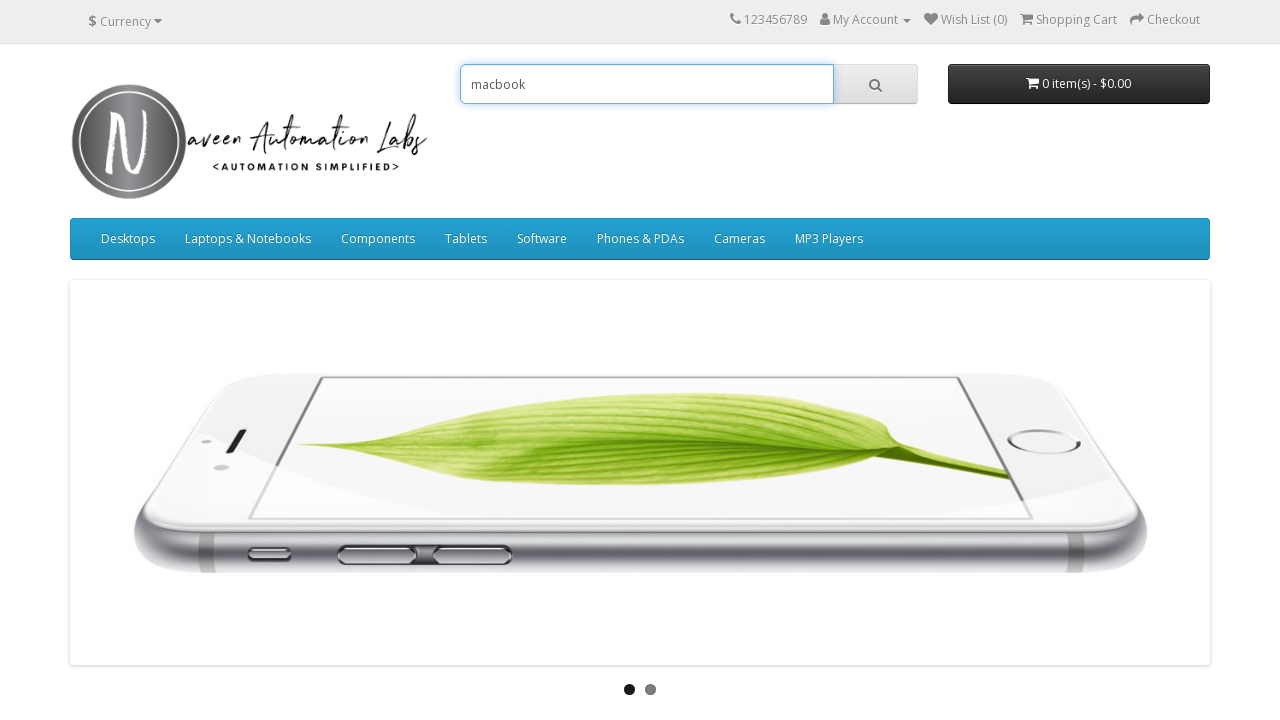

Paused 2 seconds after typing 'k'
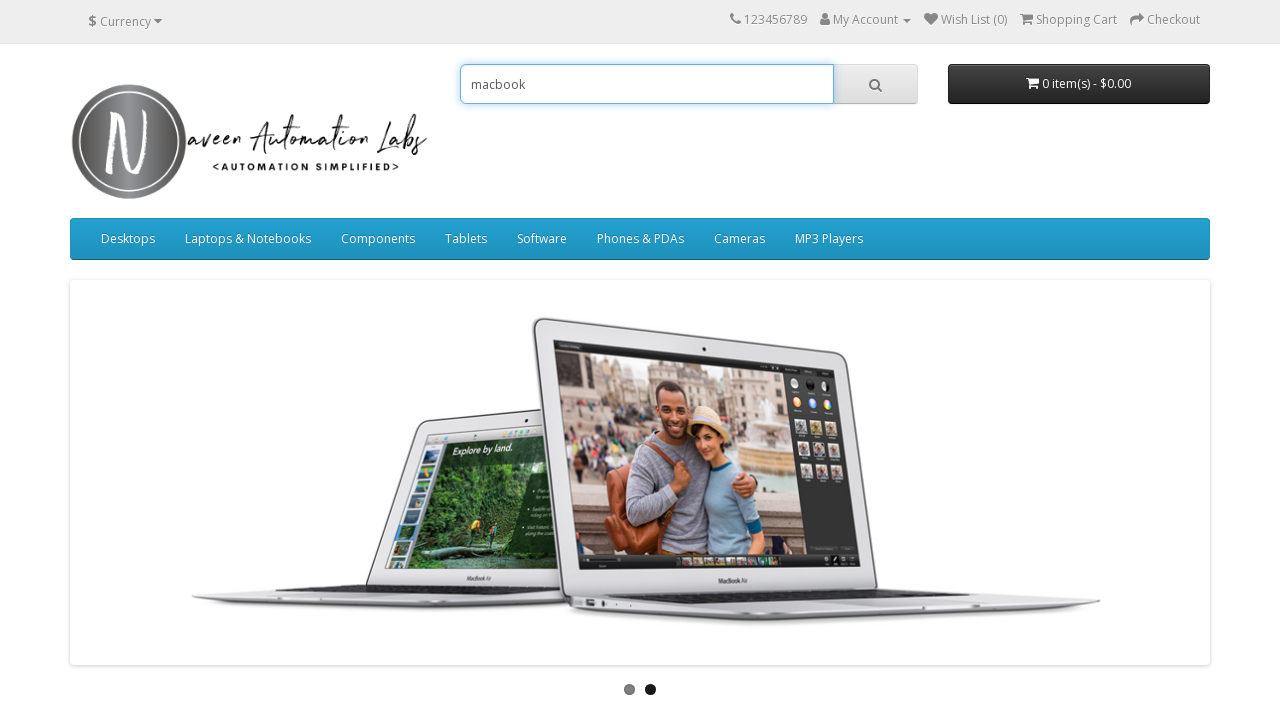

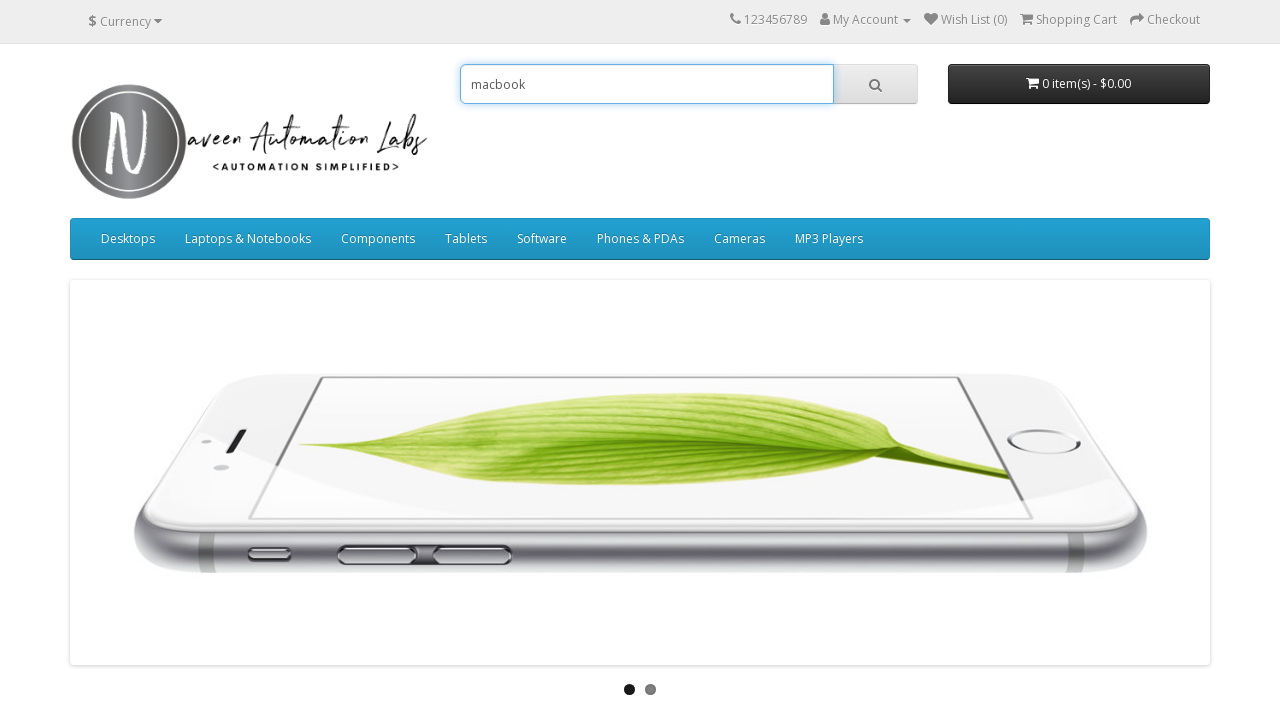